Tests double-click functionality on a password field by entering text and then double-clicking to select it

Starting URL: https://www.saucedemo.com

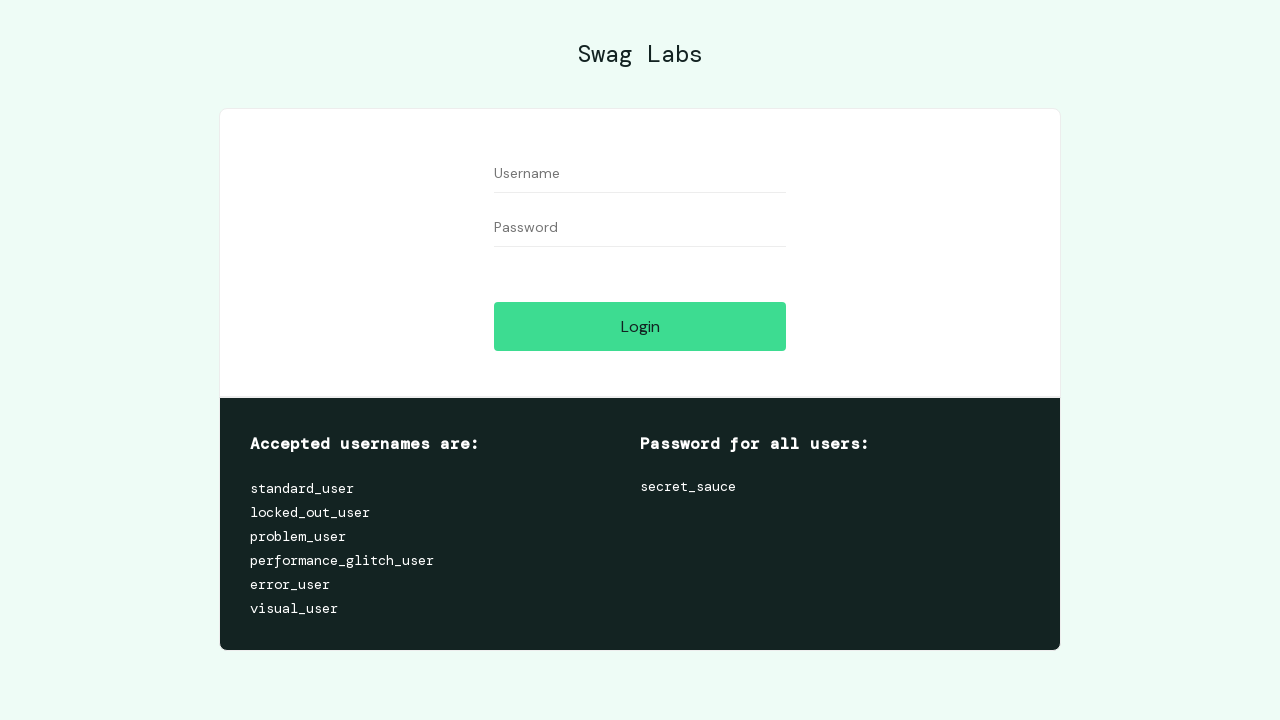

Filled password field with 'AEV' on input#password
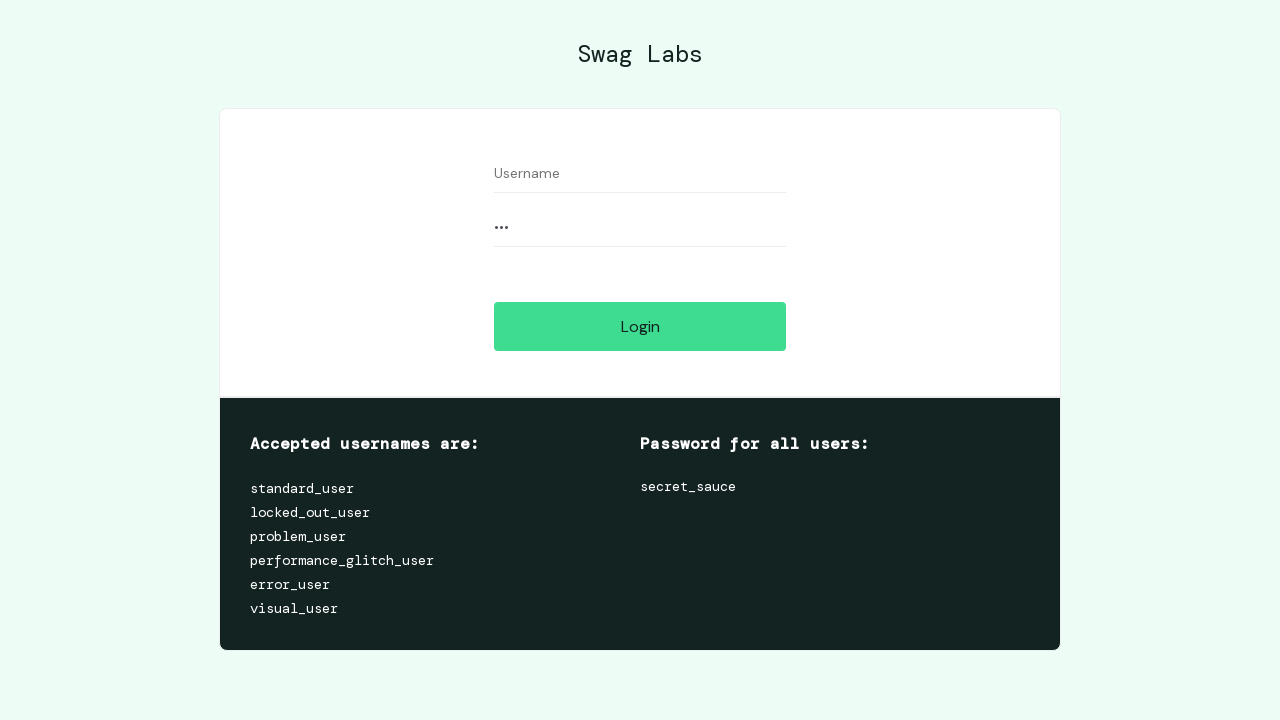

Double-clicked password field to select text at (640, 228) on input#password
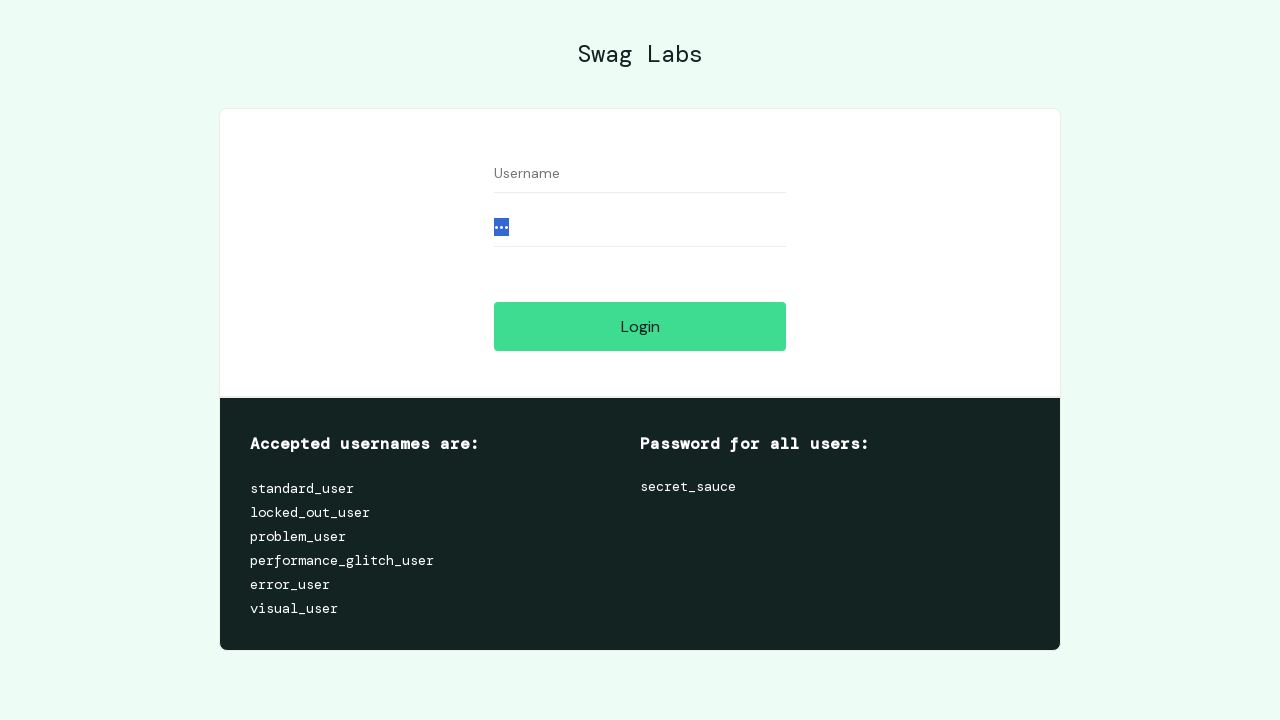

Waited 2 seconds to observe double-click selection effect
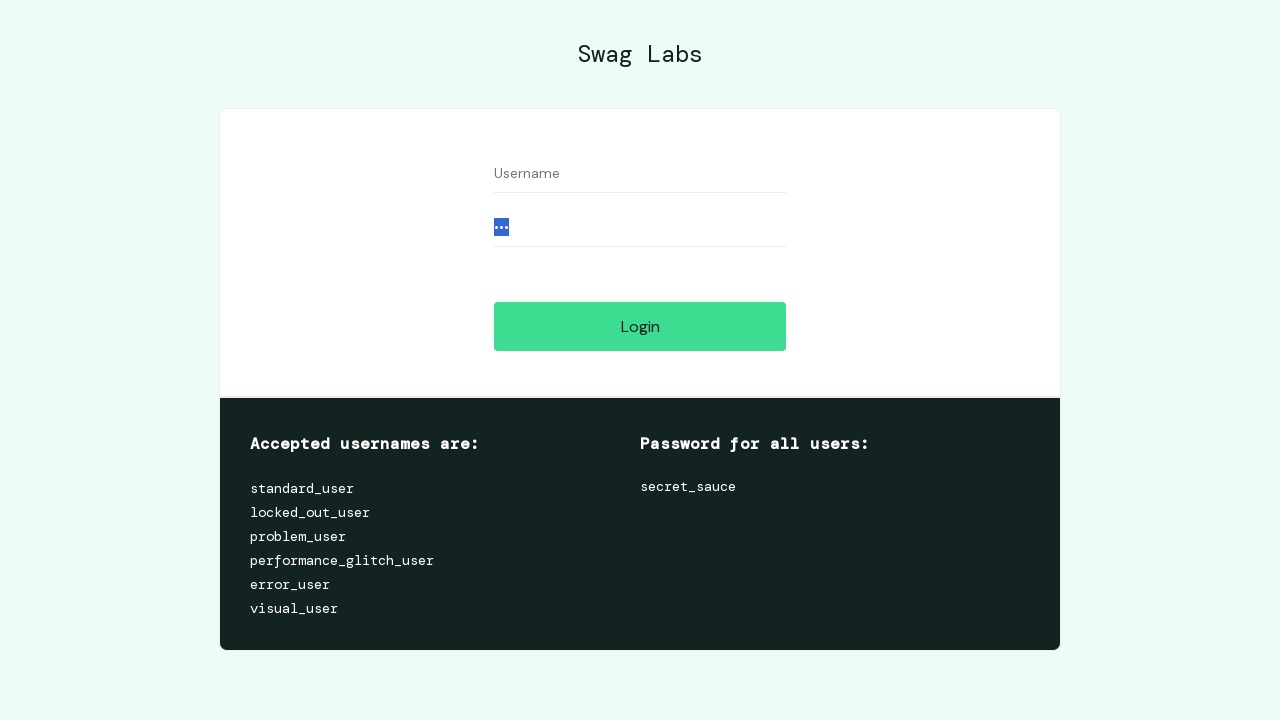

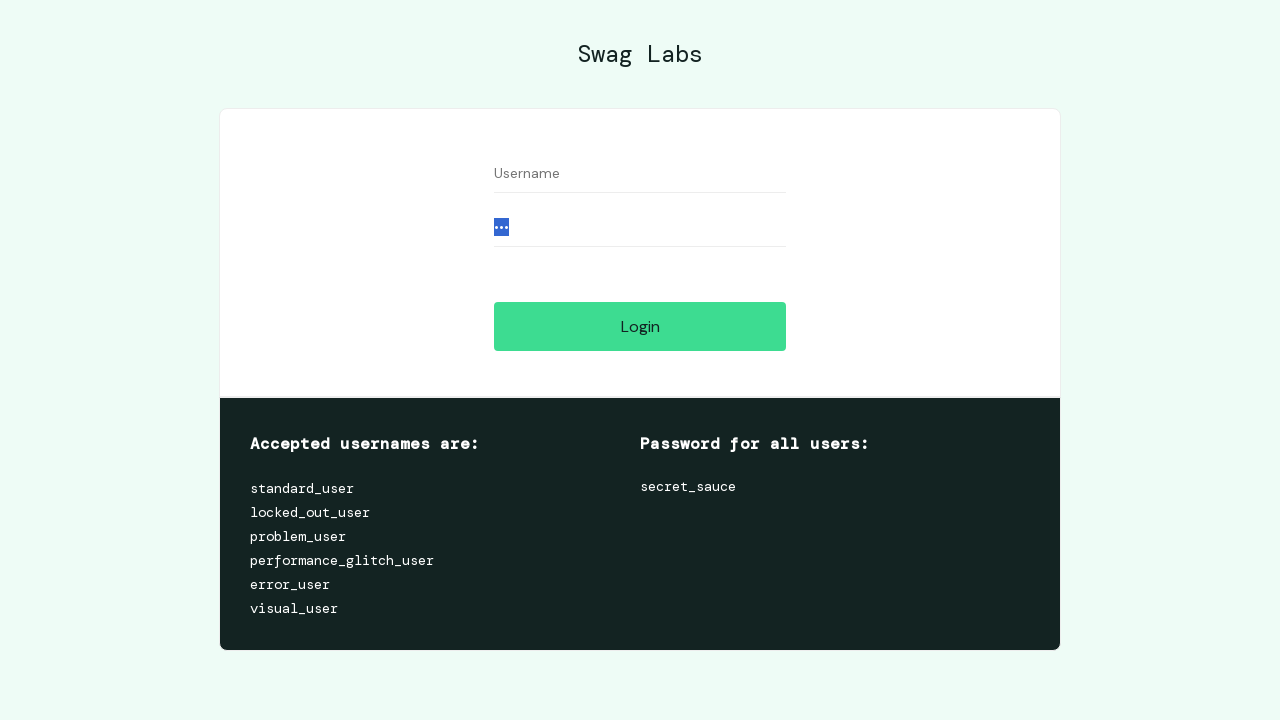